Tests the registration form validation by entering mismatched passwords and verifying that an error message "Пароли не совпадают" (Passwords don't match) is displayed.

Starting URL: https://b2c.passport.rt.ru/

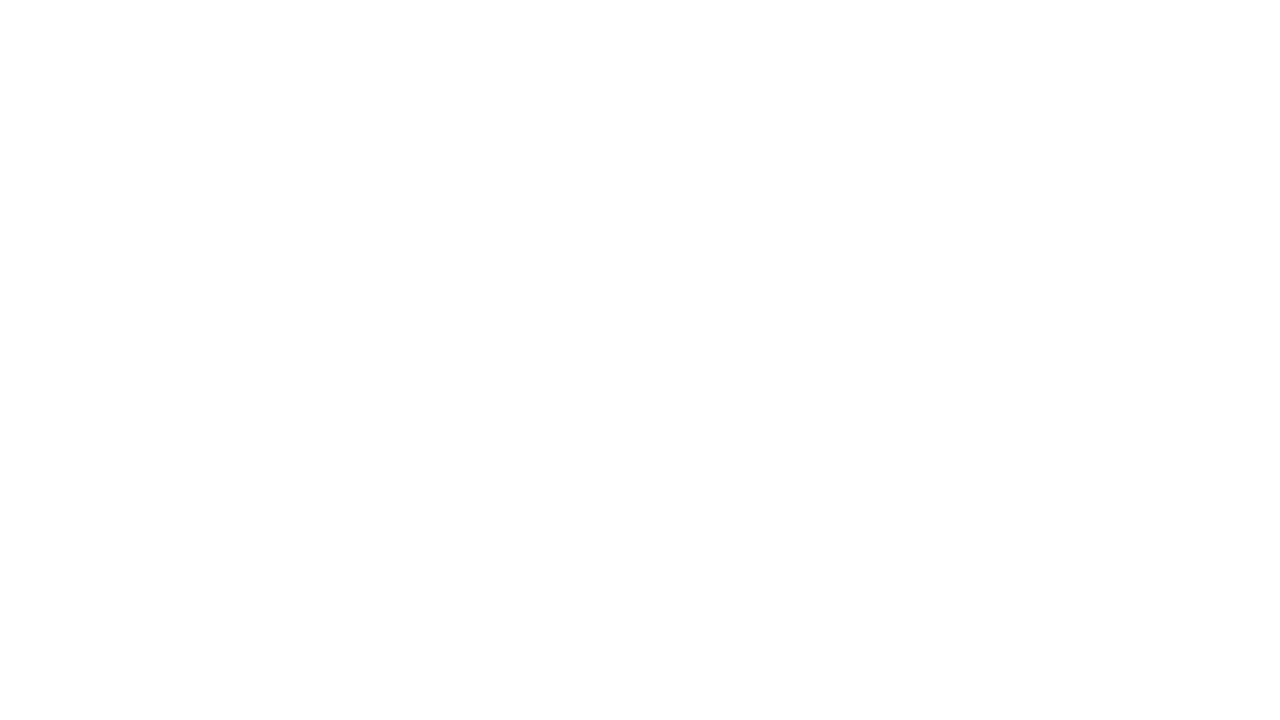

Waited for page to load with networkidle state
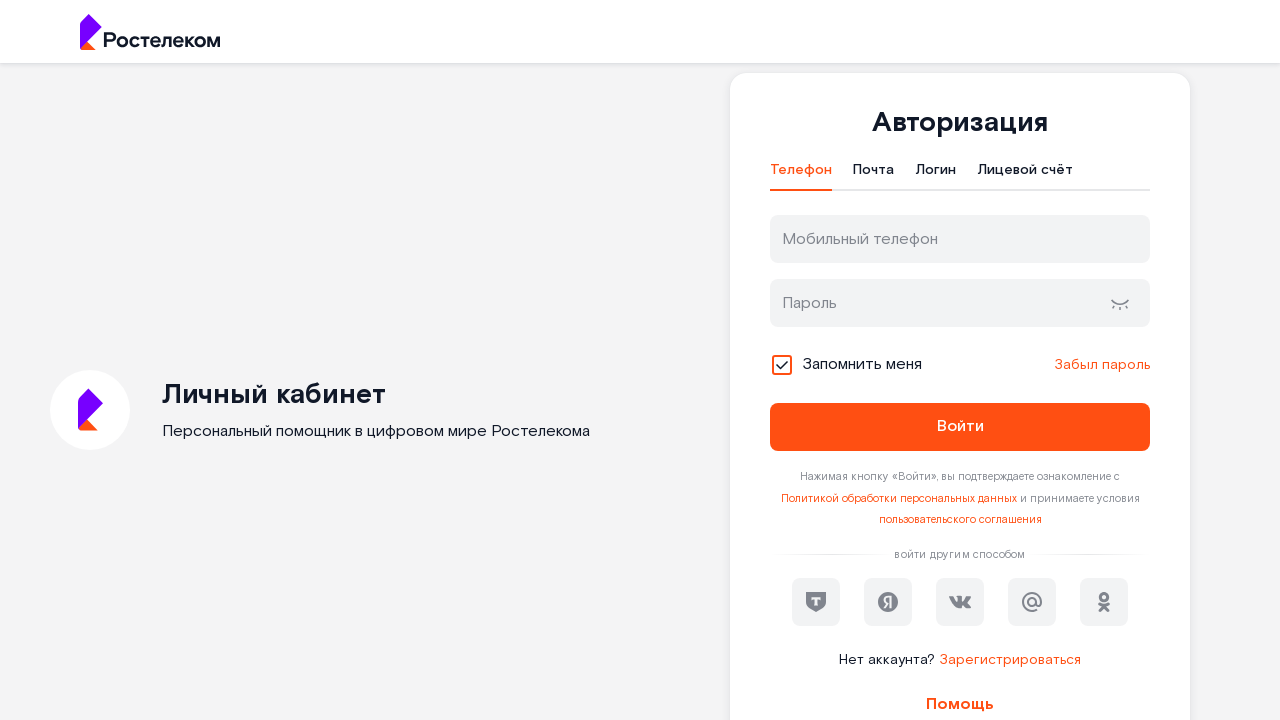

Clicked the Registration link at (1010, 660) on #kc-register
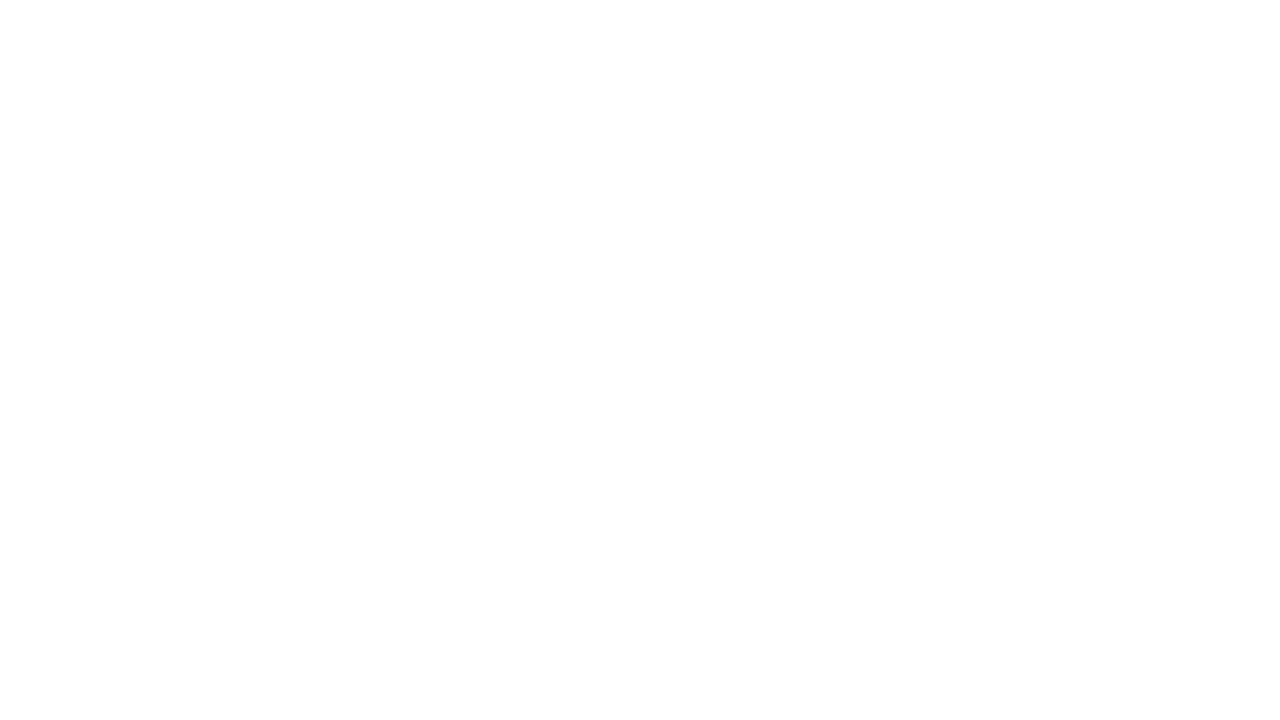

Registration form loaded and firstName field is visible
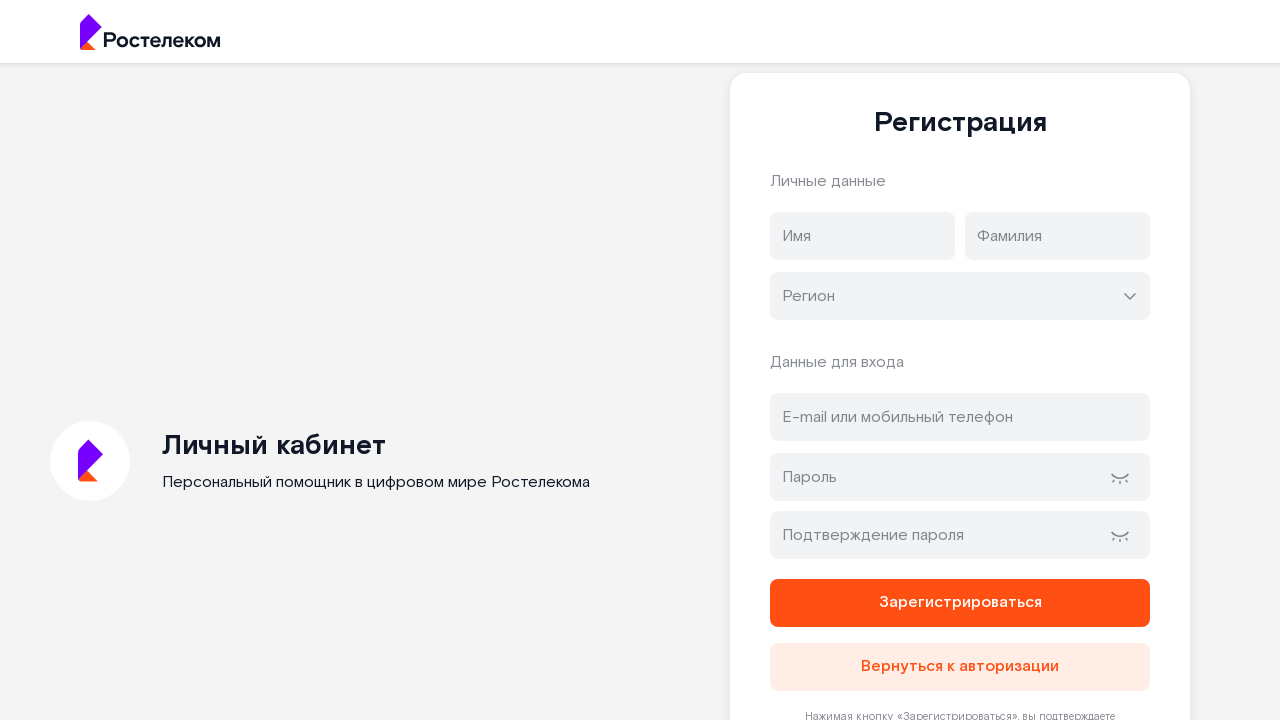

Filled firstName field with 'Иван' on input[name='firstName']
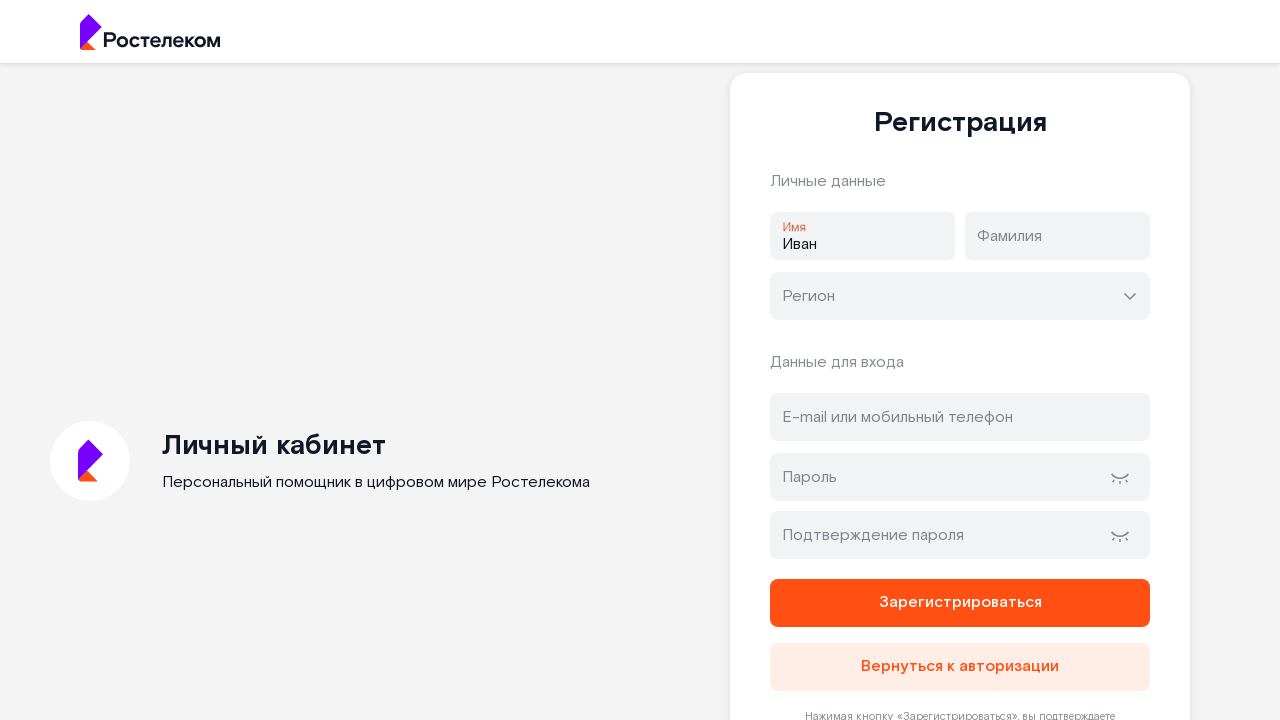

Filled lastName field with 'Иванов' on input[name='lastName']
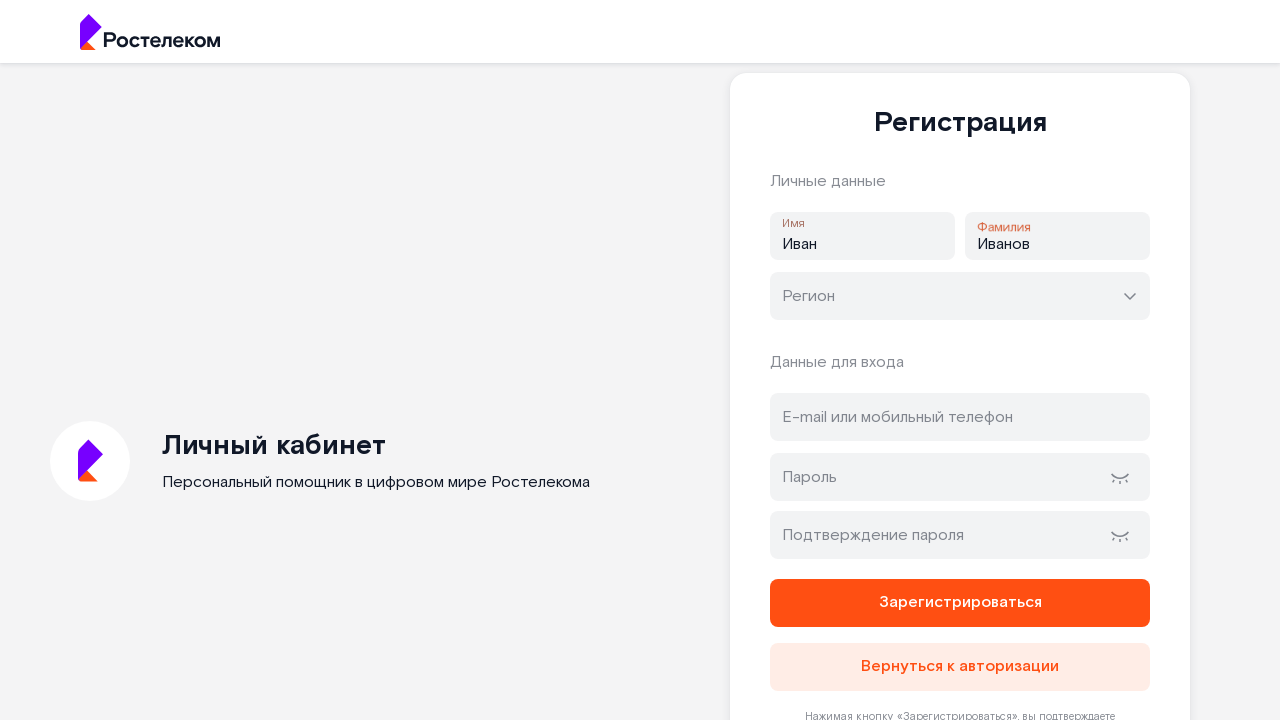

Filled city/region field with 'Москва' on input.rt-input__input.rt-select__input.rt-input__input--rounded.rt-input__input-
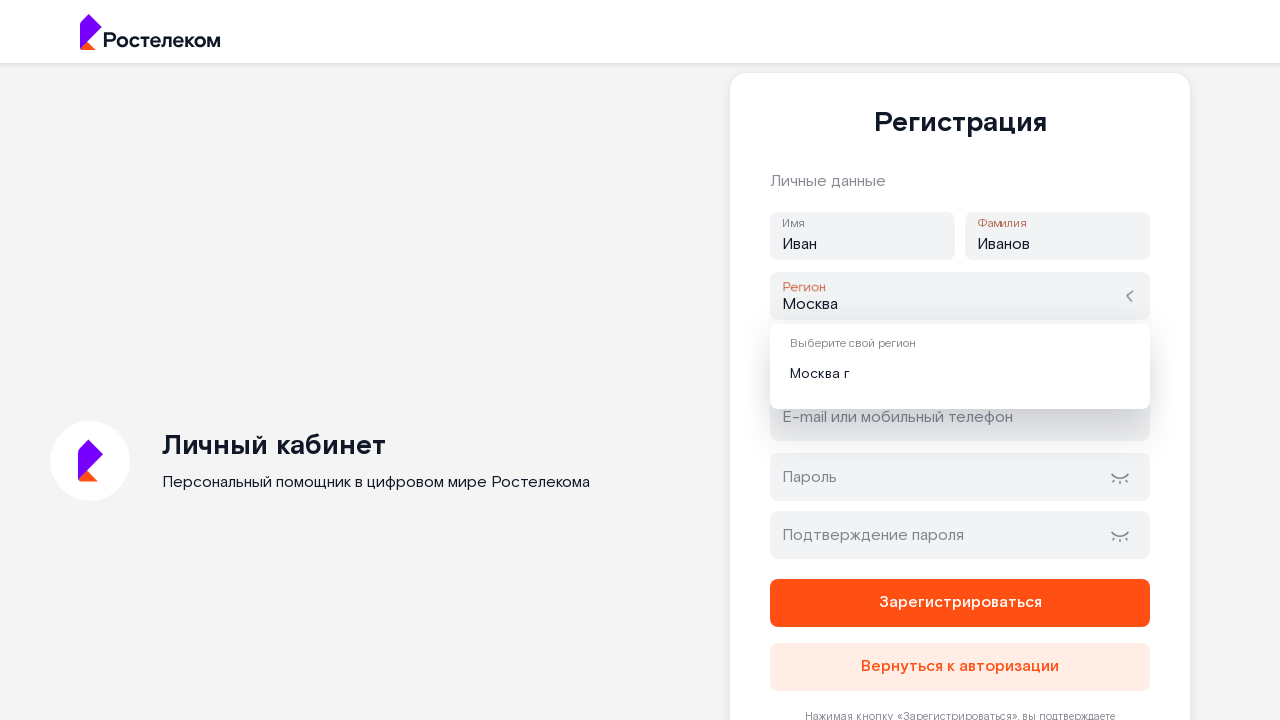

Filled email field with 'testuser7842@example.com' on #address
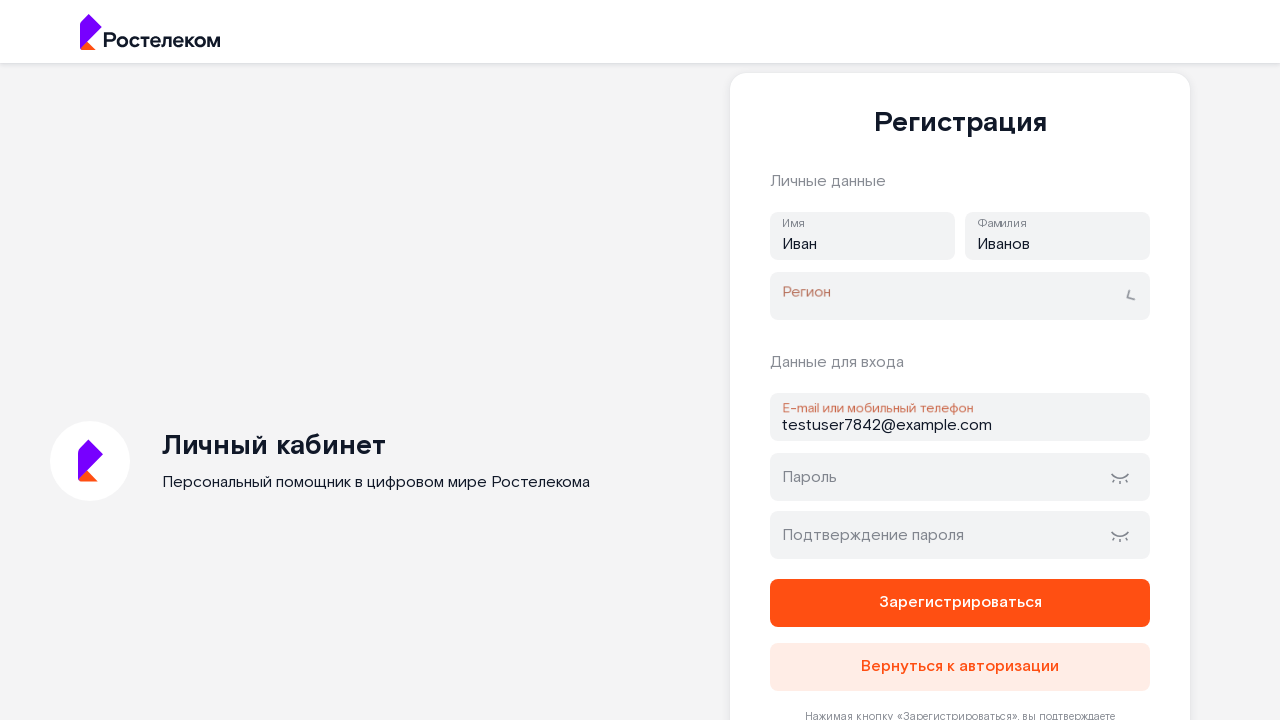

Filled password field with 'Password_' on #password
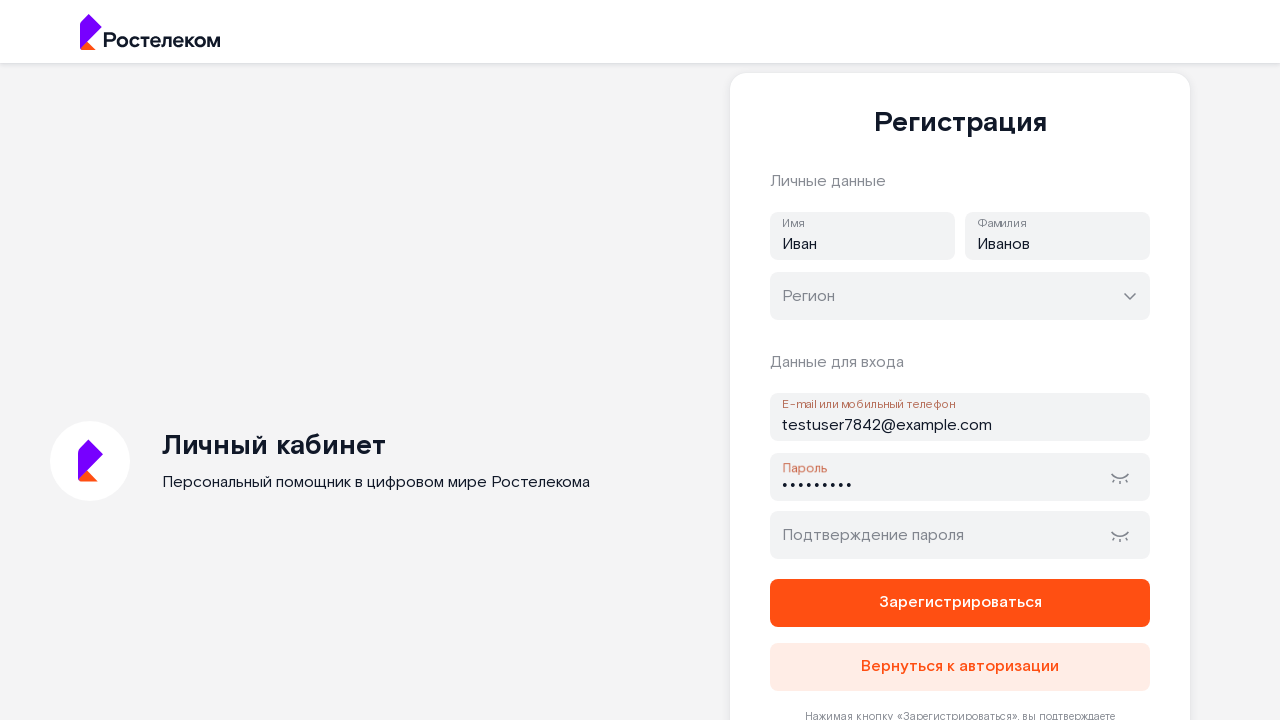

Filled password confirmation field with mismatched password 'notmatchingPassword_' on #password-confirm
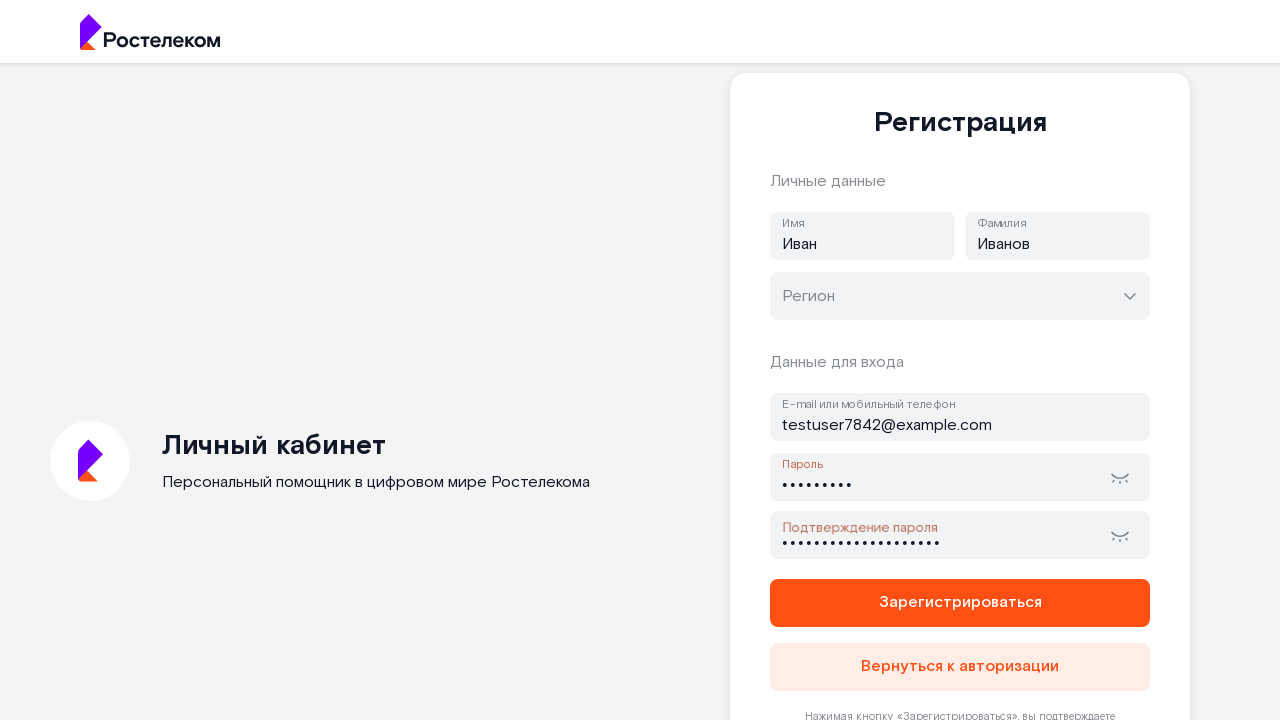

Clicked the register button at (960, 603) on button[name='register']
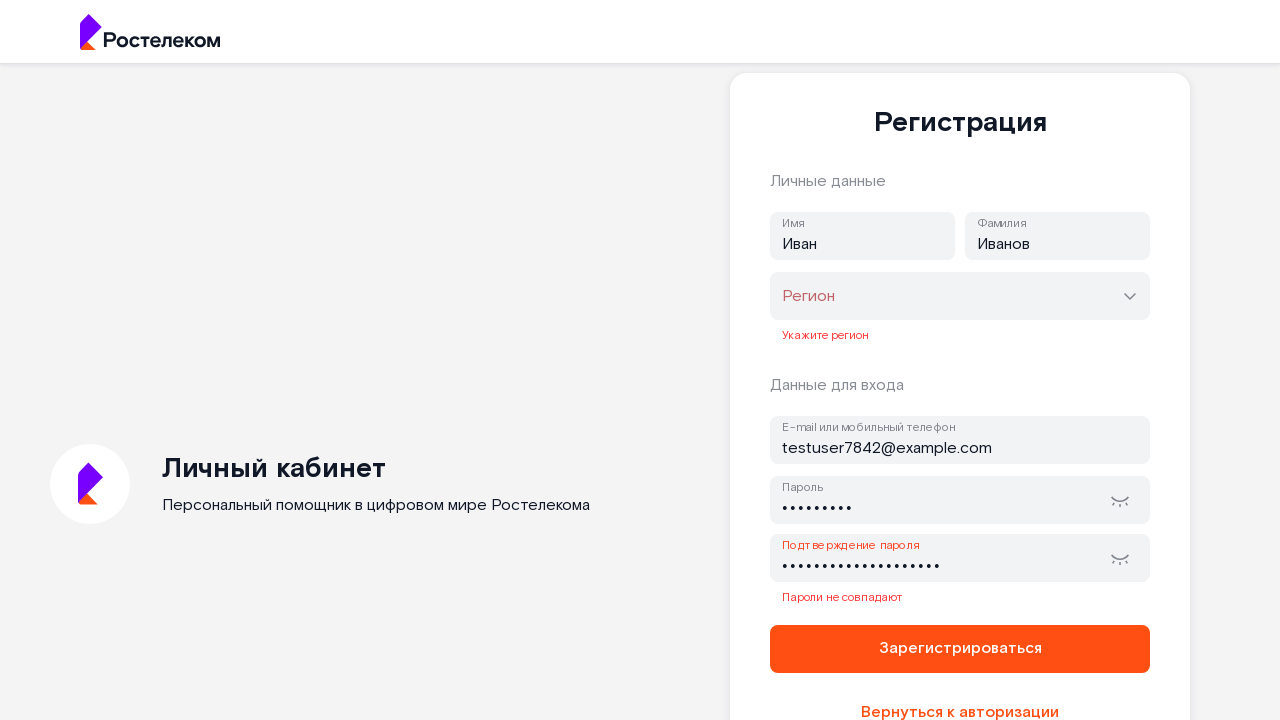

Error message 'Пароли не совпадают' (Passwords don't match) appeared on the page
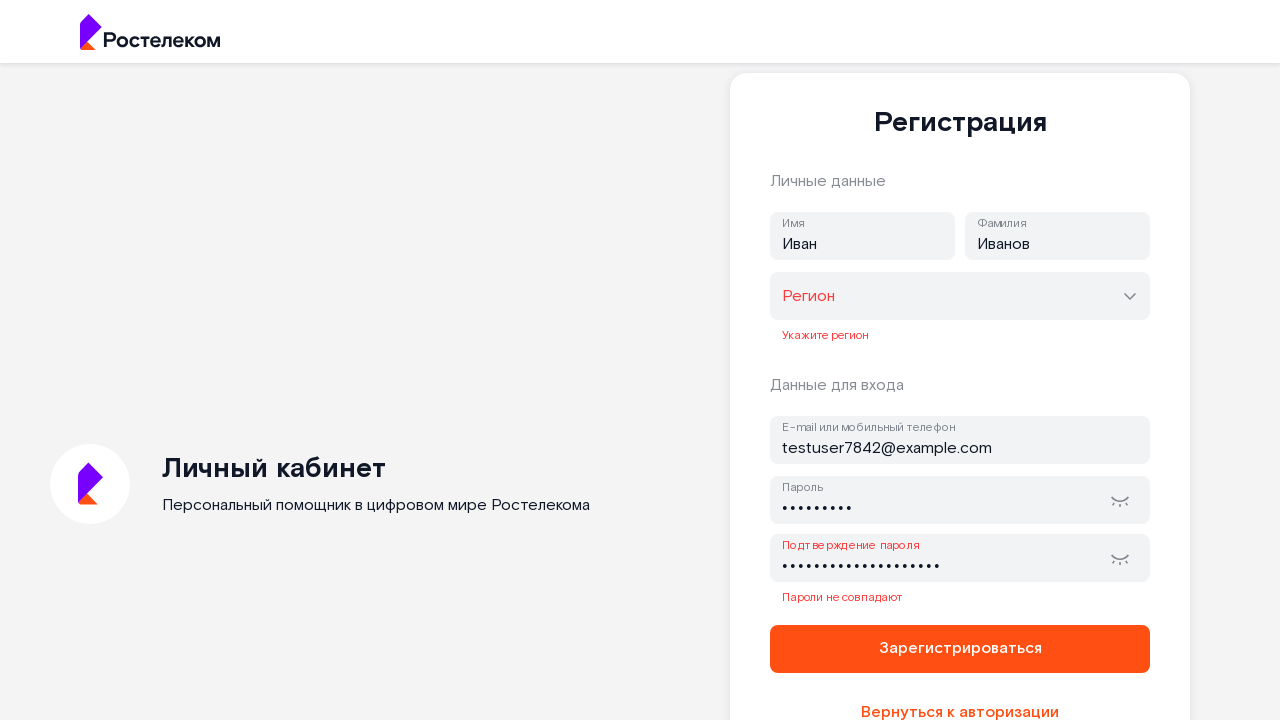

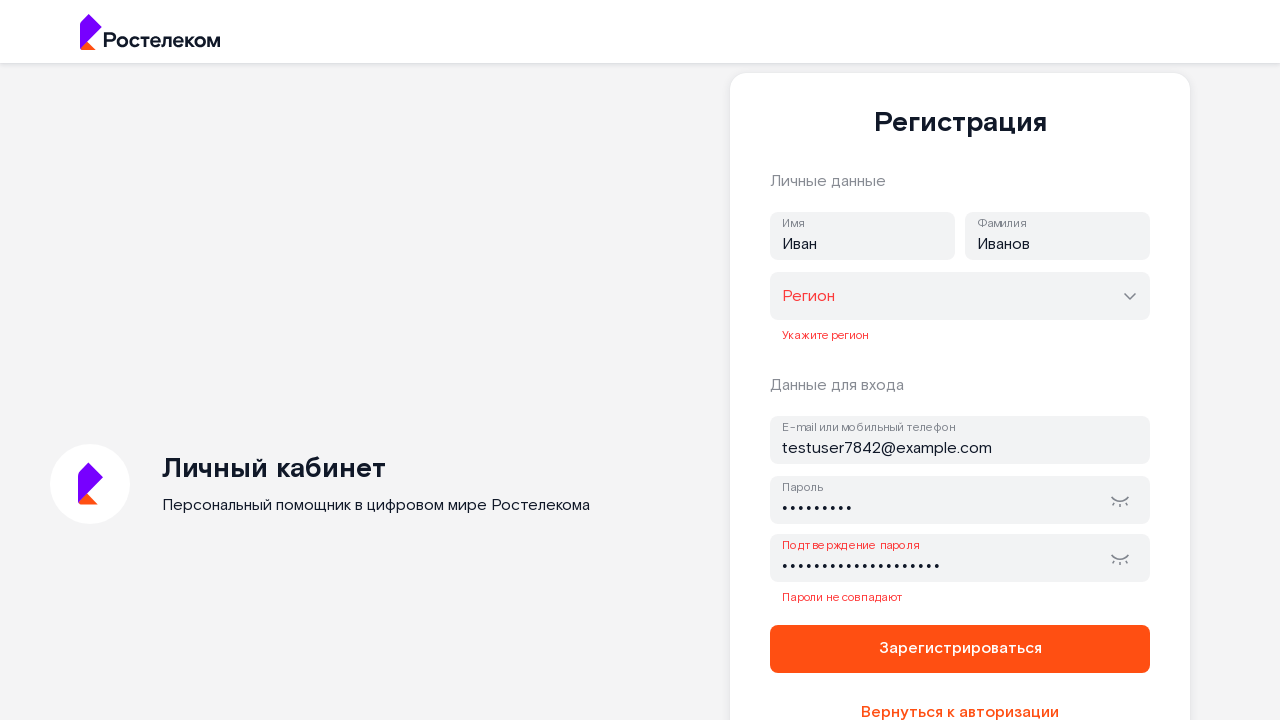